Navigates to an OpenCart login page and fills the email field with test data

Starting URL: https://naveenautomationlabs.com/opencart/index.php?route=account/login

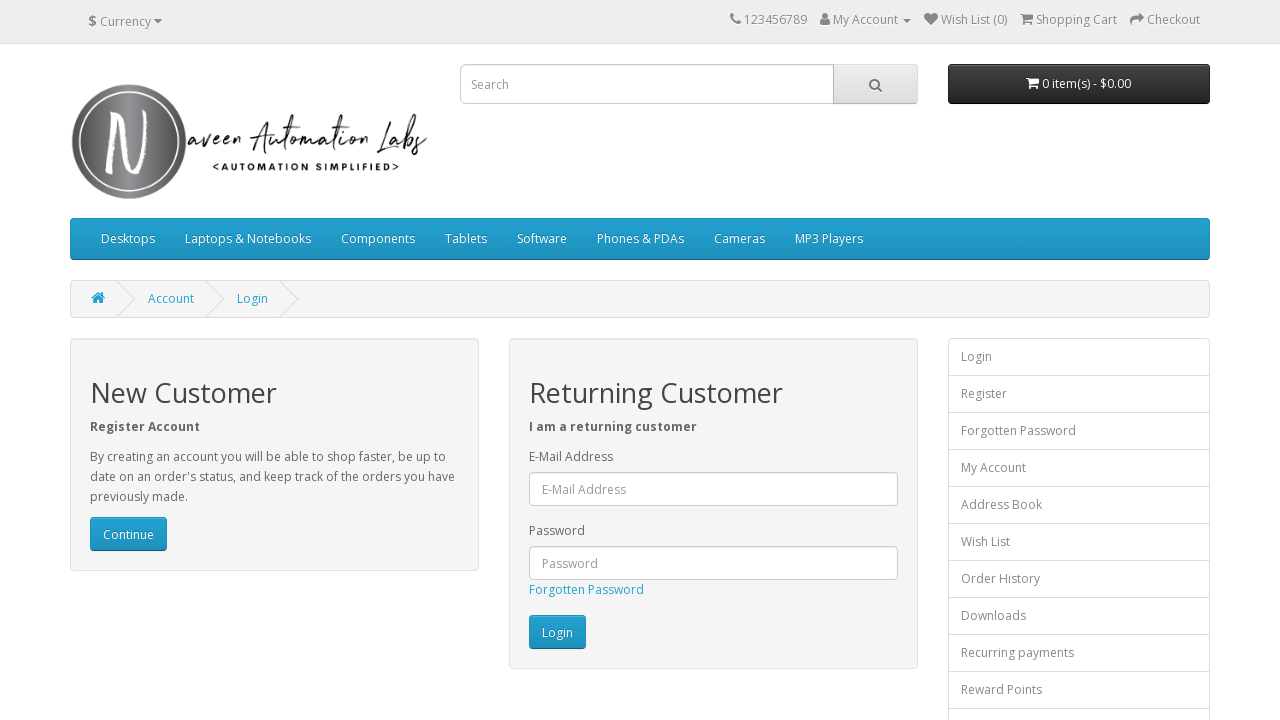

Waited for email input field to become visible
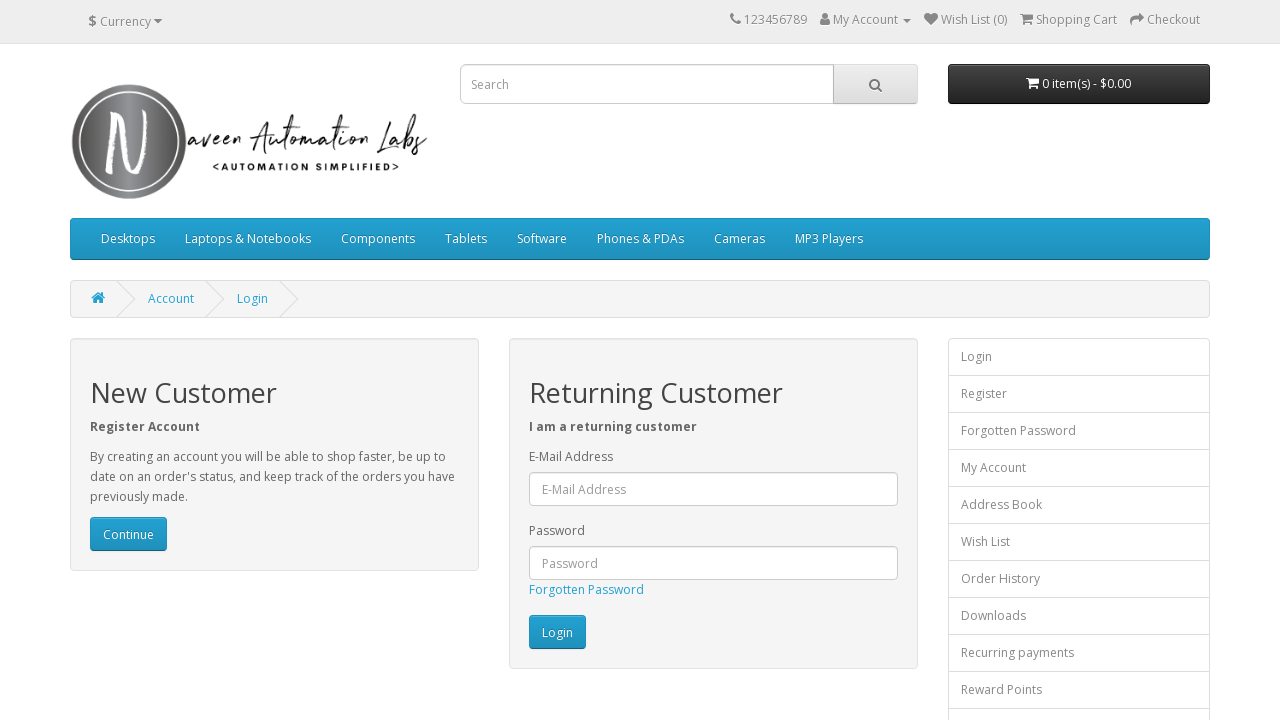

Filled email field with 'testing' on #input-email
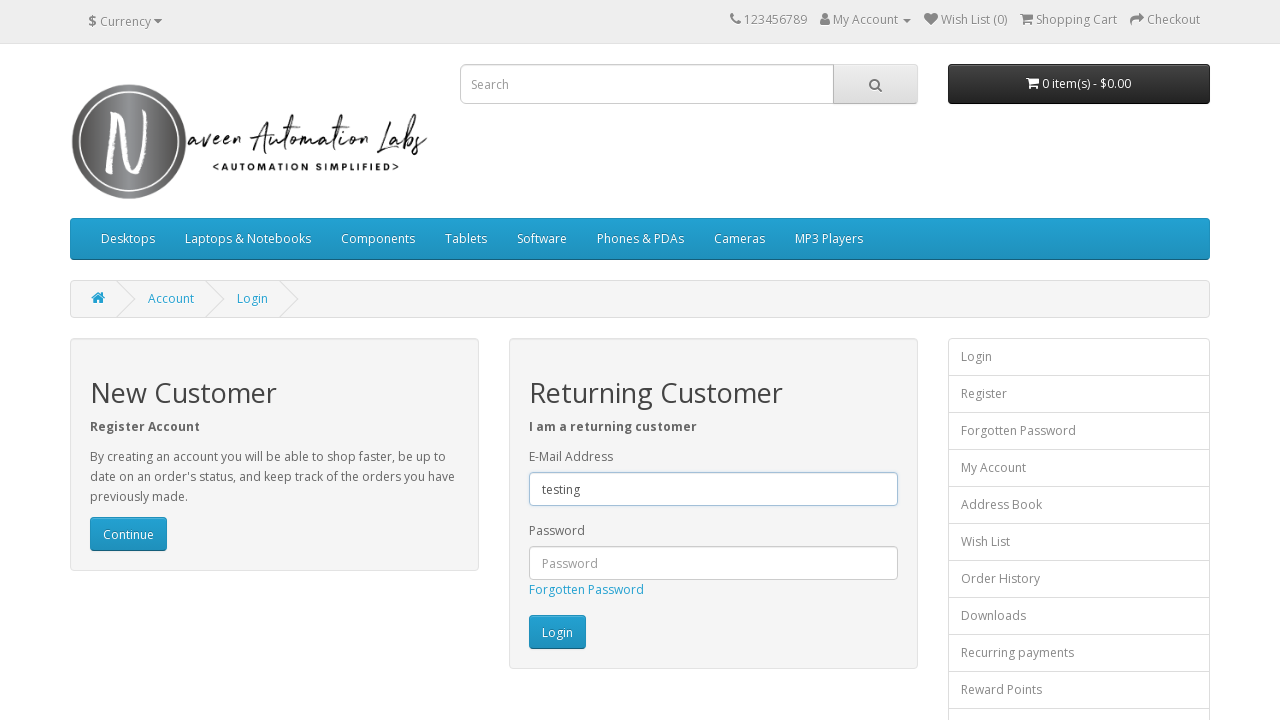

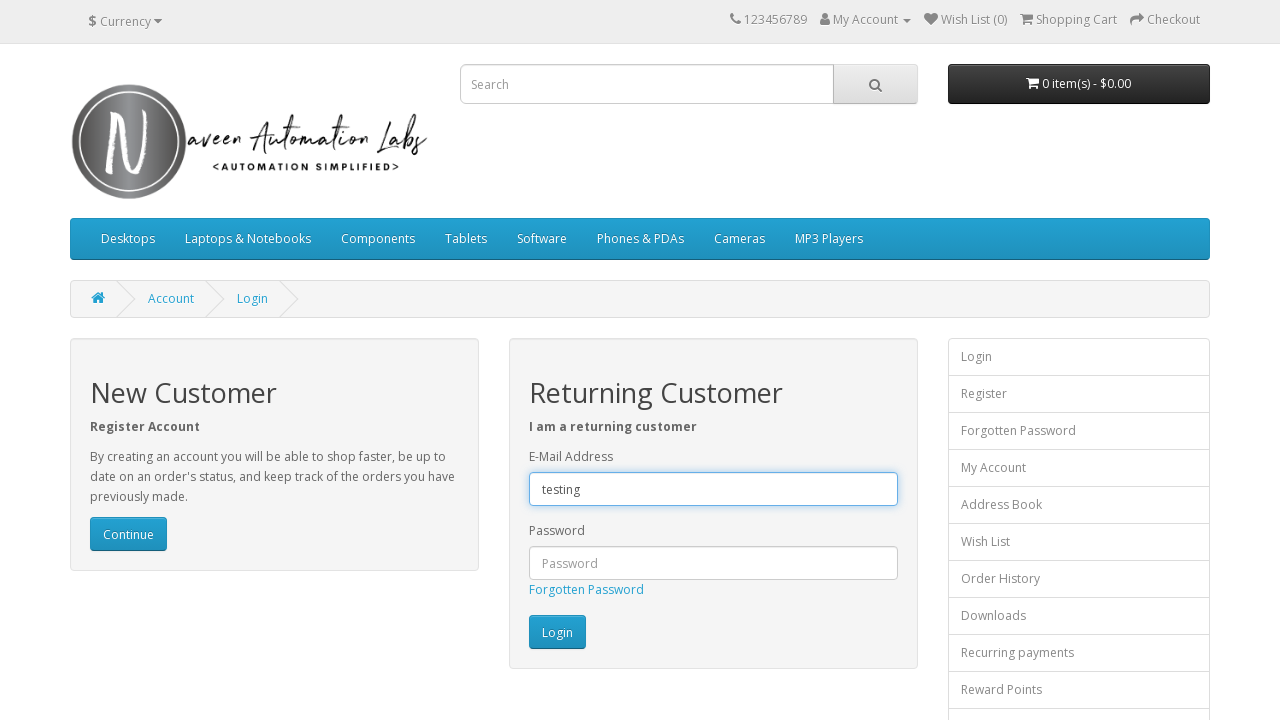